Tests iframe interaction by switching to an iframe named 'globalSqa', filling a search field with text, clicking a filter dropdown, and selecting a performance testing filter option.

Starting URL: https://www.globalsqa.com/demo-site/frames-and-windows/#iFrame

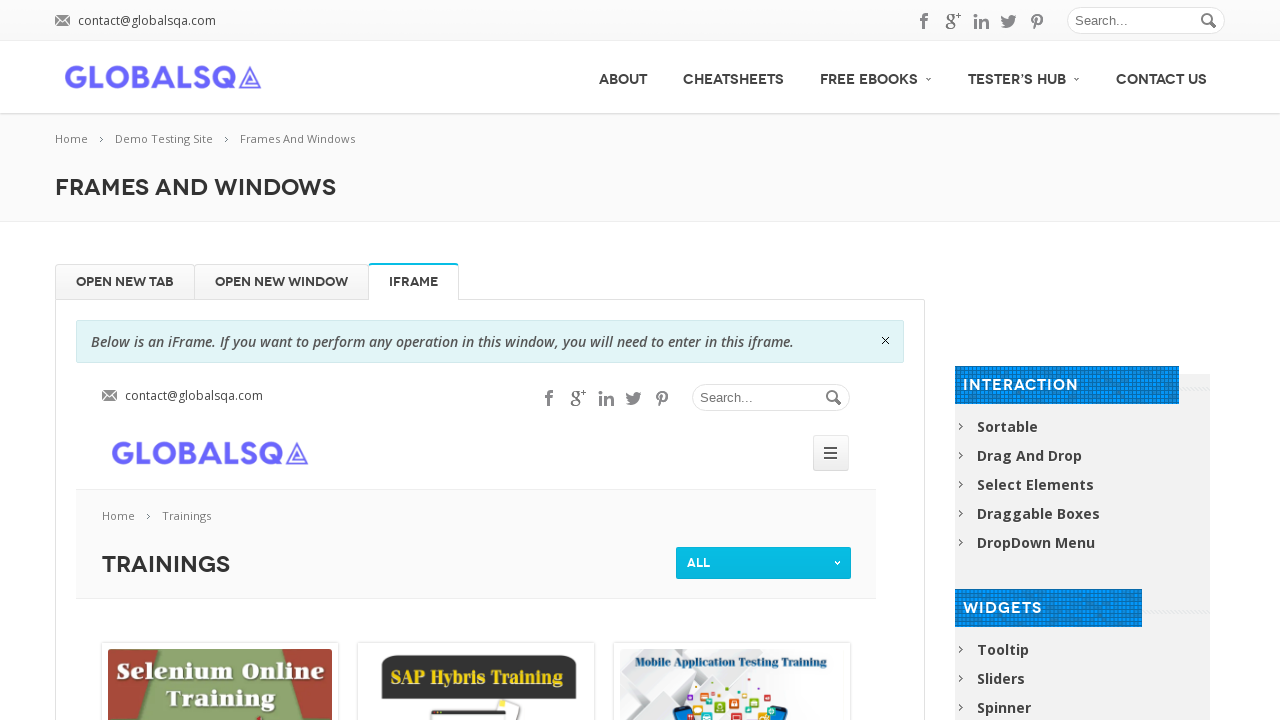

Switched to iframe named 'globalSqa'
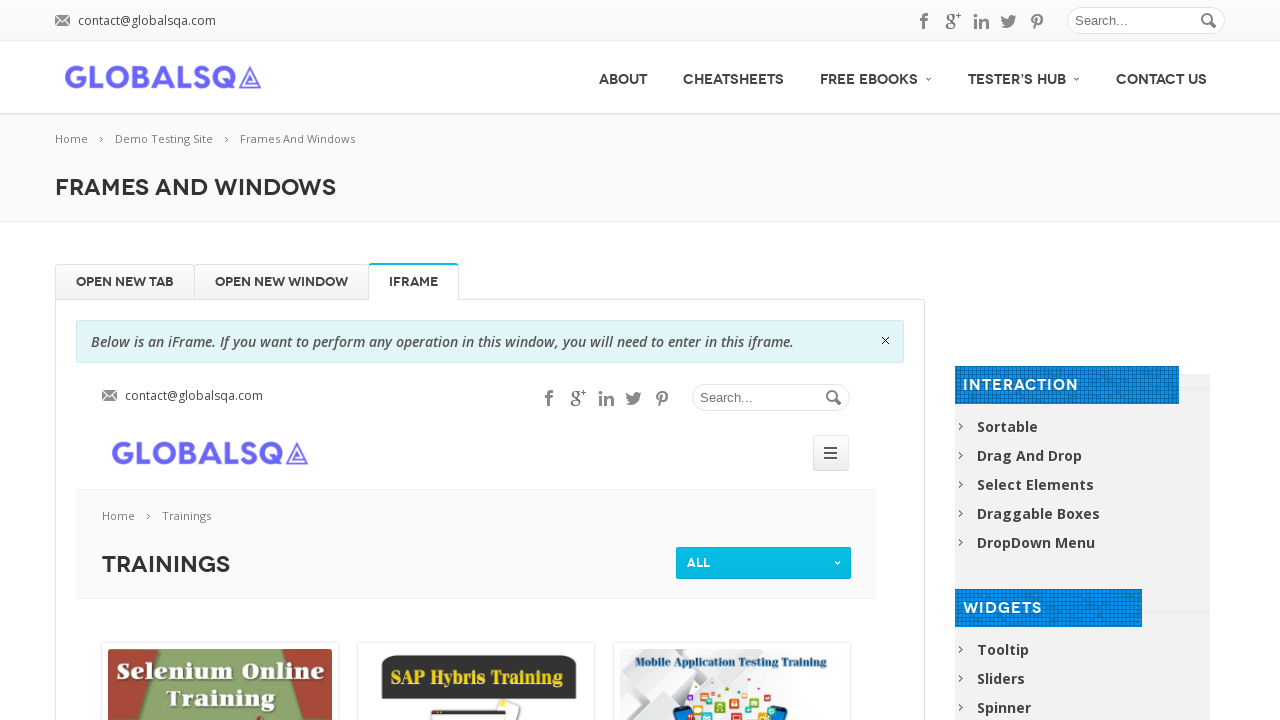

Filled search field with 'safaada' on #s
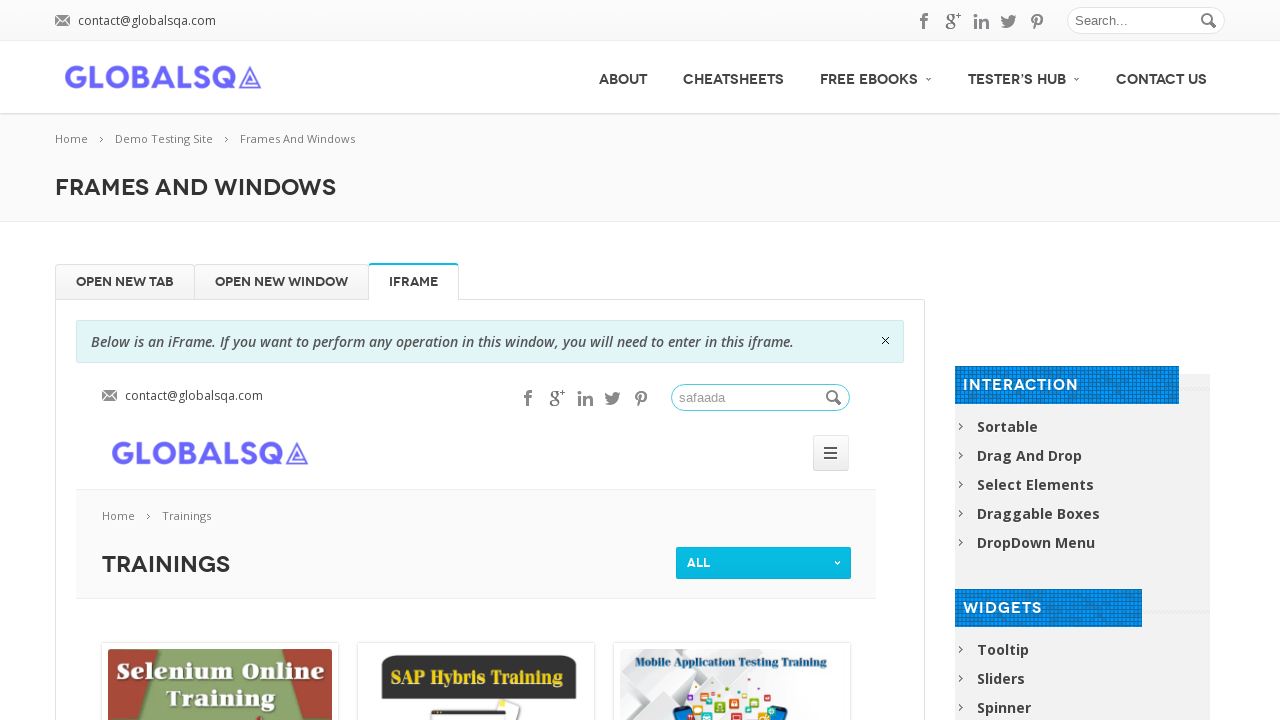

Clicked current filter dropdown at (764, 563) on #current_filter
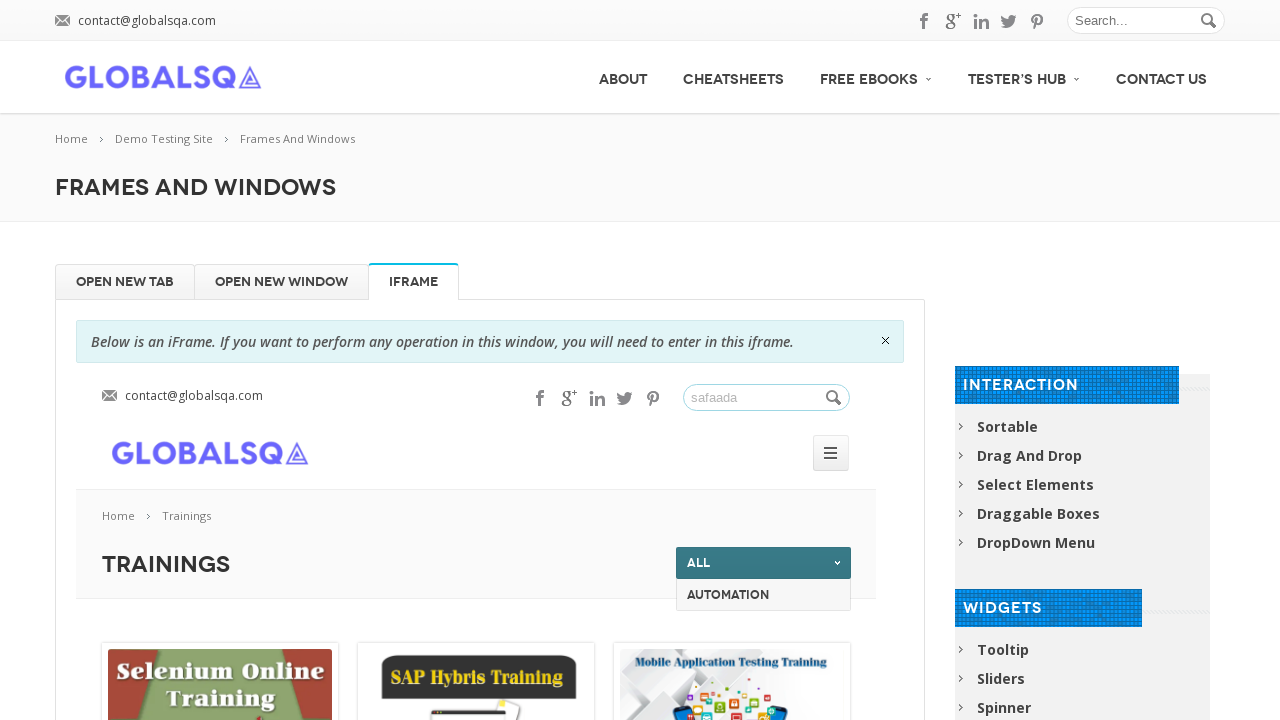

Selected performance testing filter option at (764, 627) on div[data-option-value='.performance-testing']
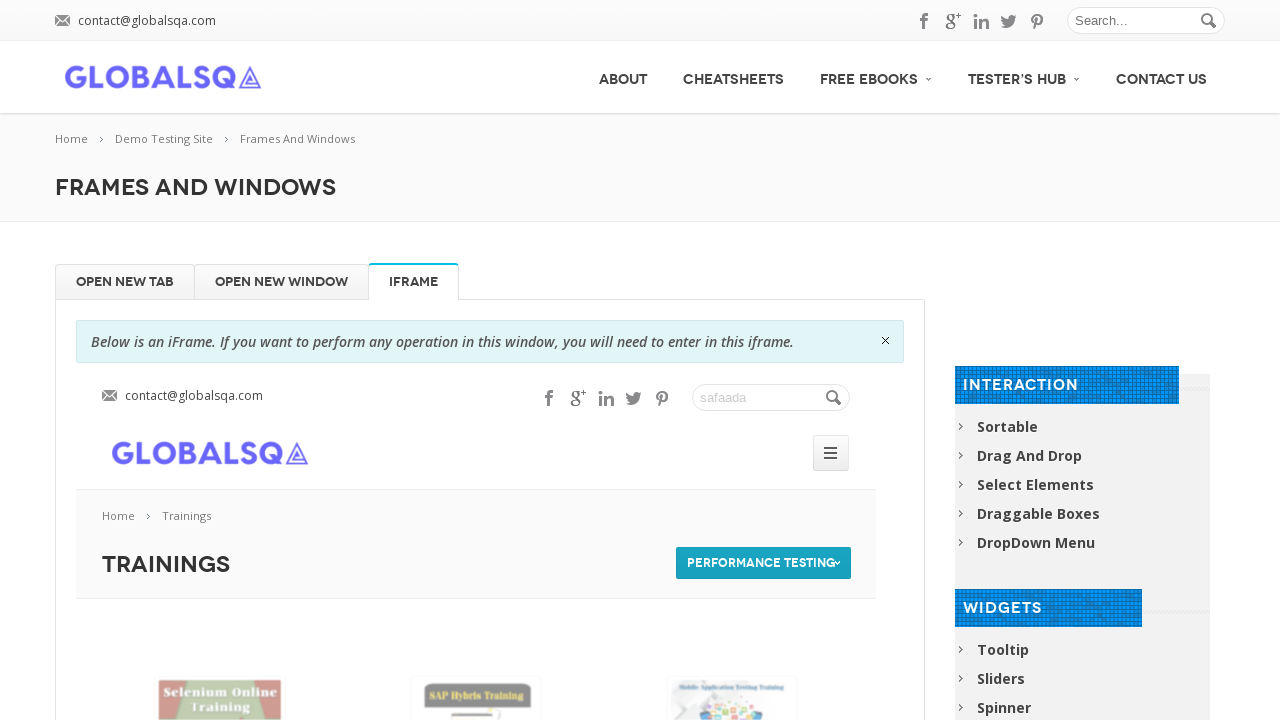

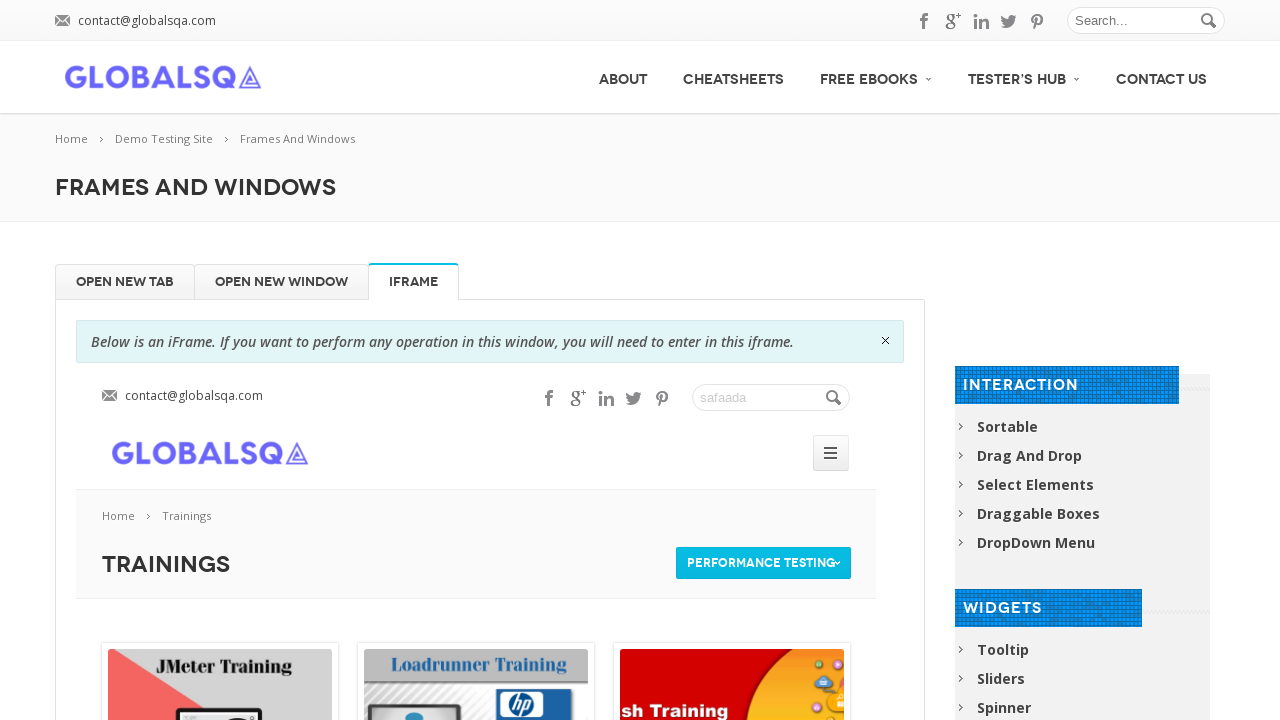